Tests auto-suggestive dropdown by typing a partial country name, waiting for suggestions to appear, and selecting a specific country from the dropdown

Starting URL: https://rahulshettyacademy.com/AutomationPractice/

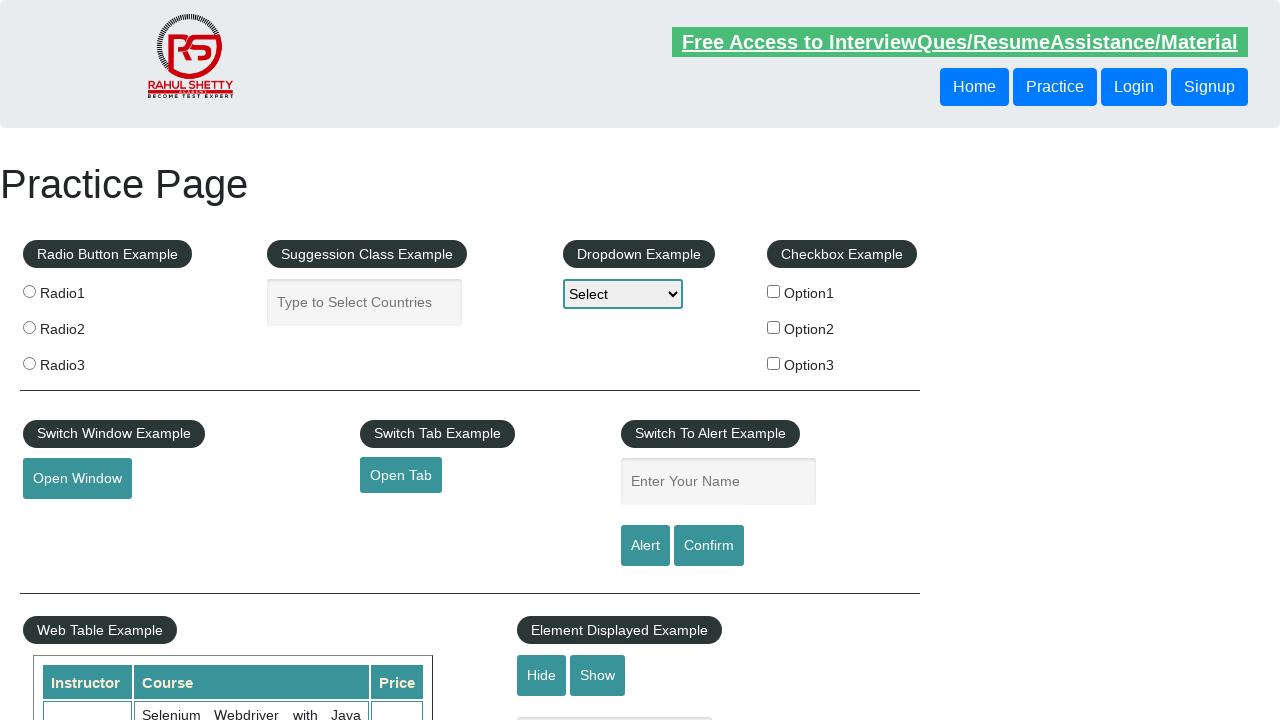

Typed 'eg' into autocomplete field to trigger suggestions on #autocomplete
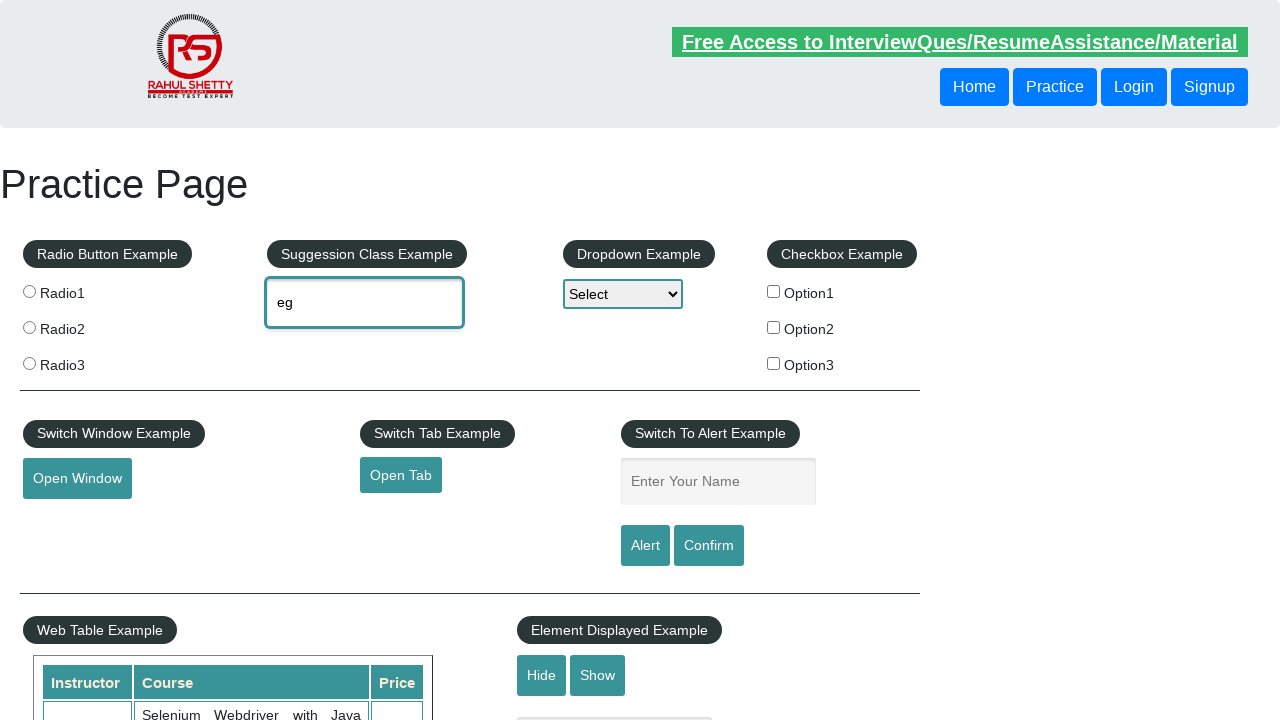

Autocomplete suggestions appeared
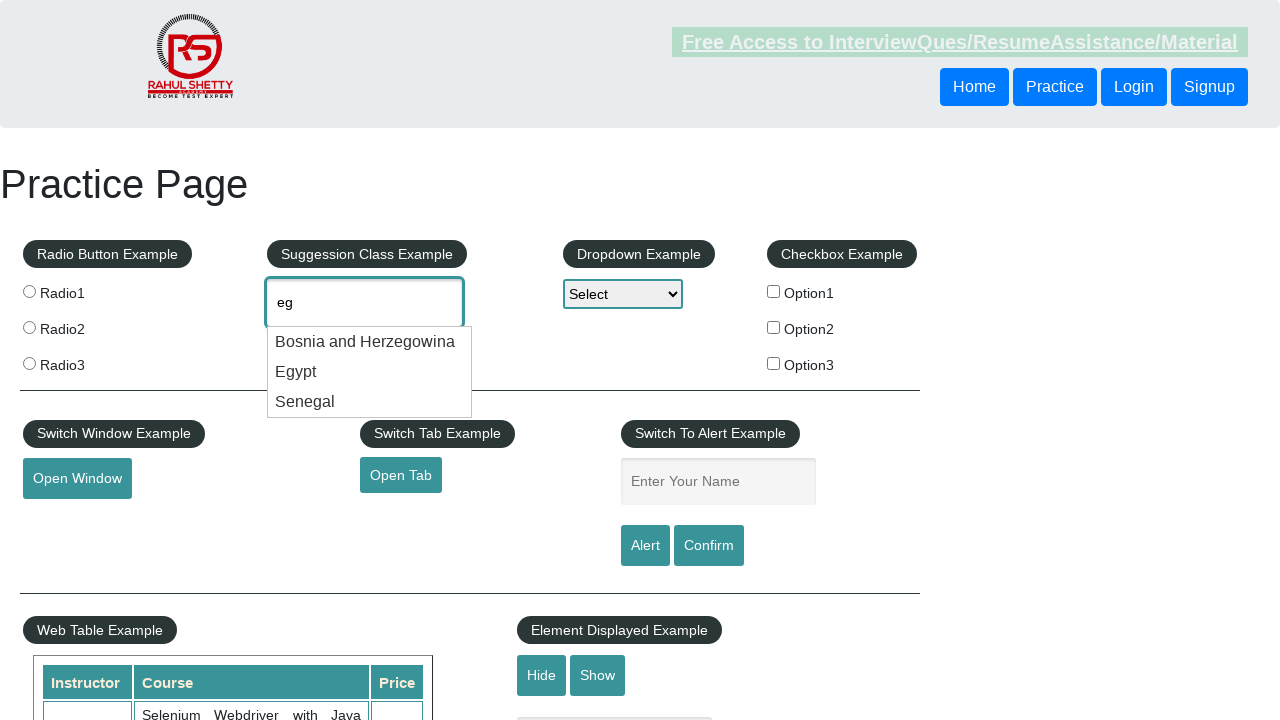

Retrieved all autocomplete suggestion options
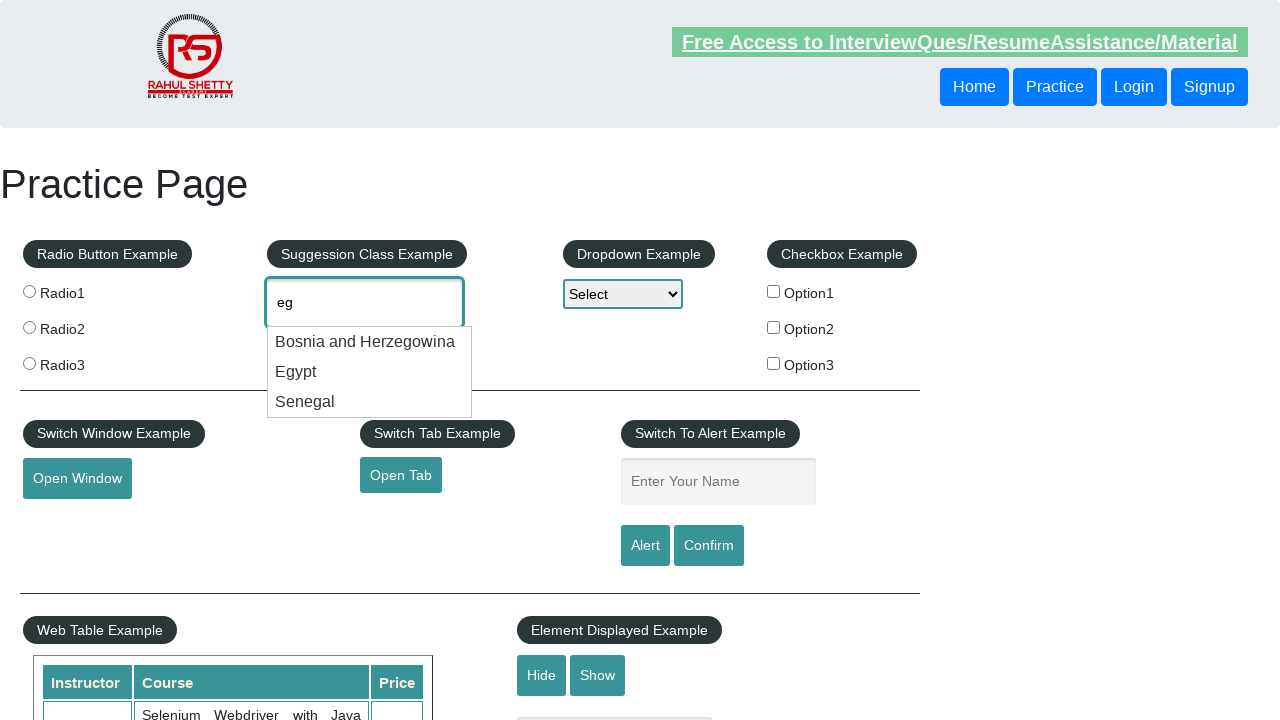

Selected 'Egypt' from autocomplete dropdown at (370, 372) on .ui-menu-item >> nth=1
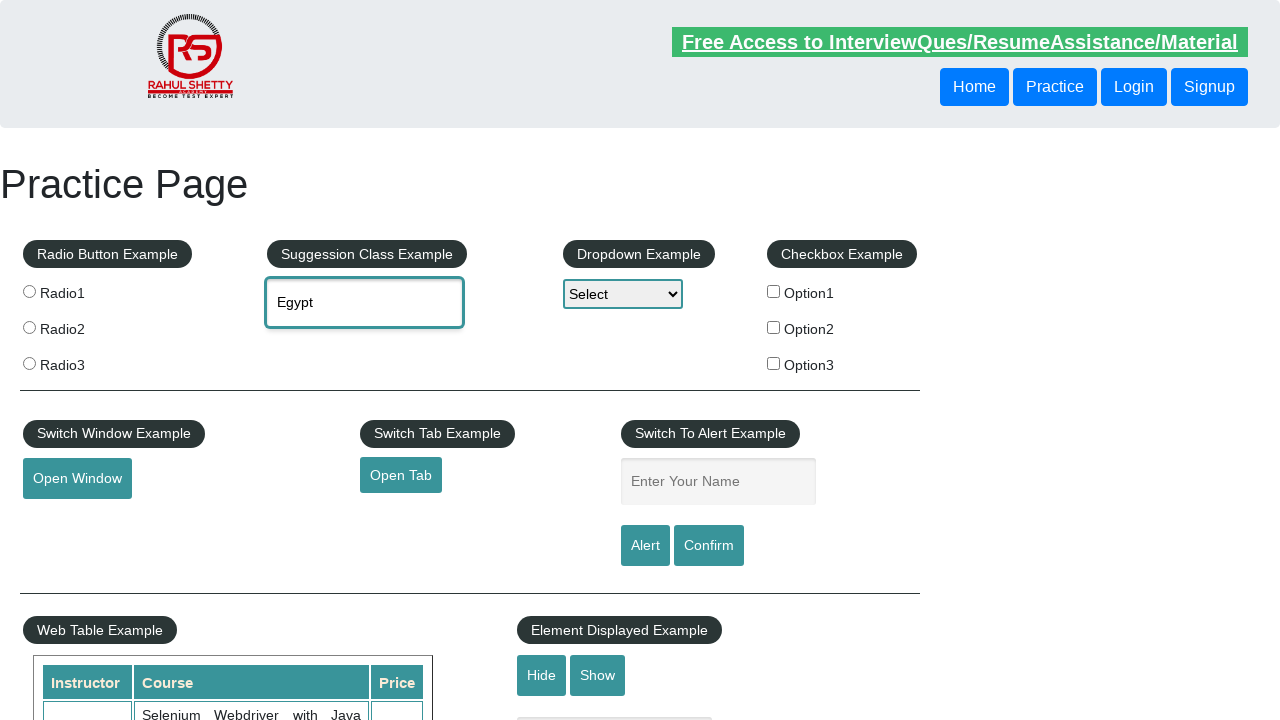

Verified selected value in autocomplete field: 'None'
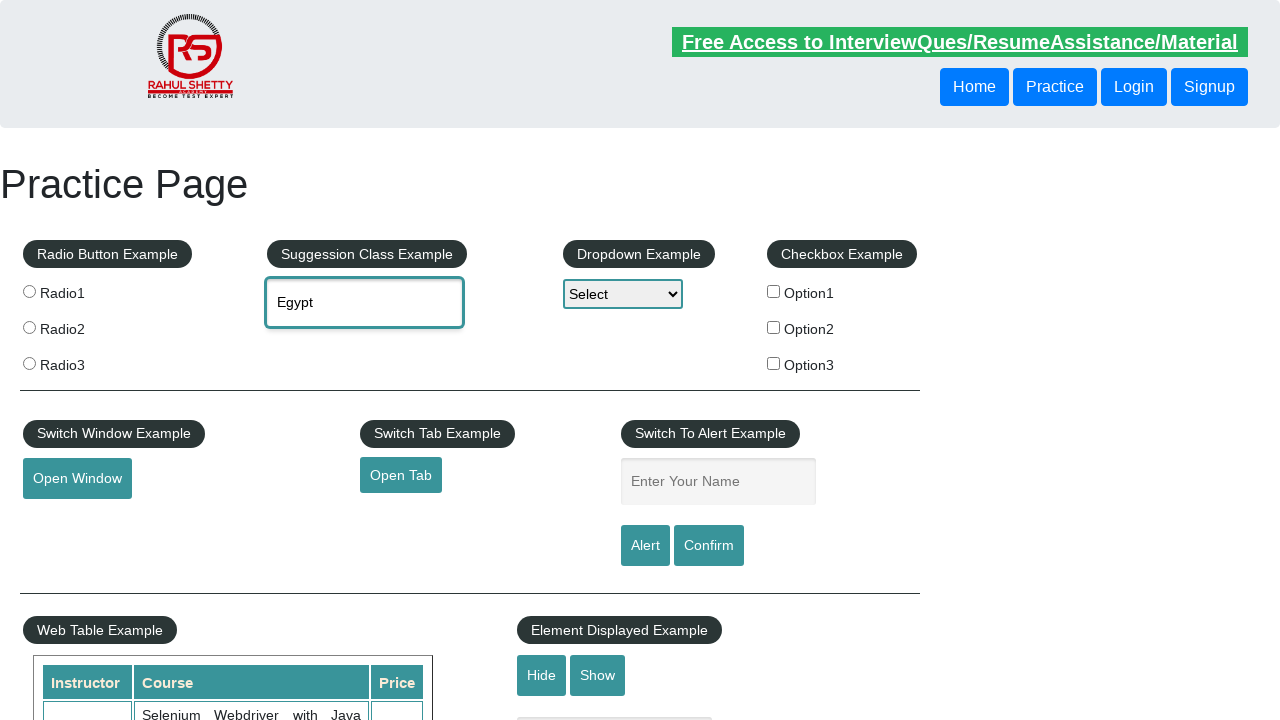

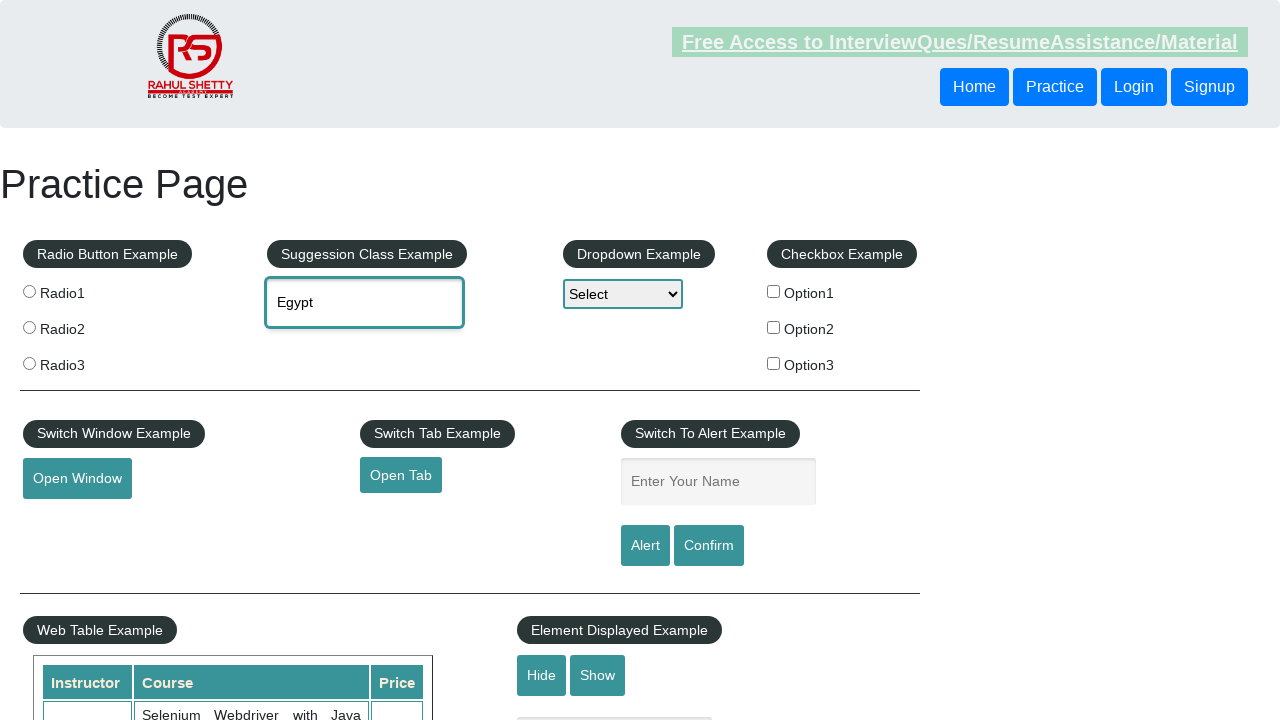